Tests dynamic loading functionality by clicking a button and verifying the text that appears after loading

Starting URL: https://the-internet.herokuapp.com/dynamic_loading/2

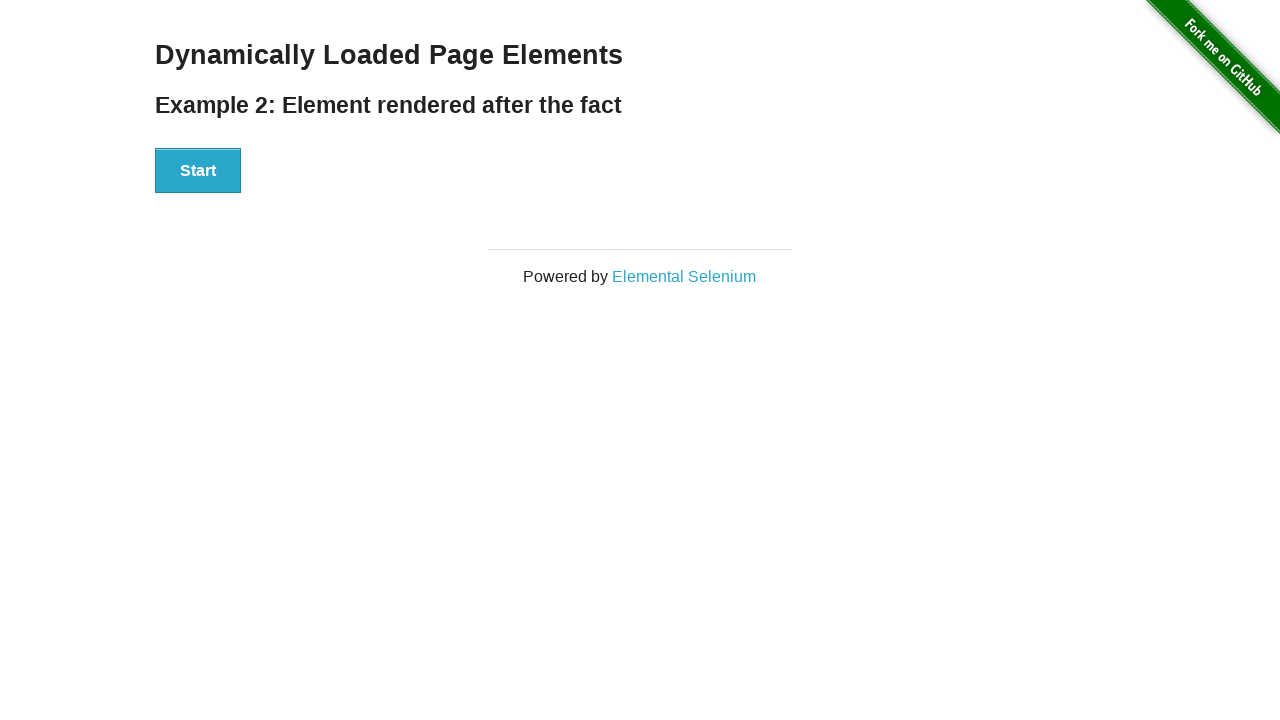

Clicked start button to trigger dynamic loading at (198, 171) on div[id='start'] > button
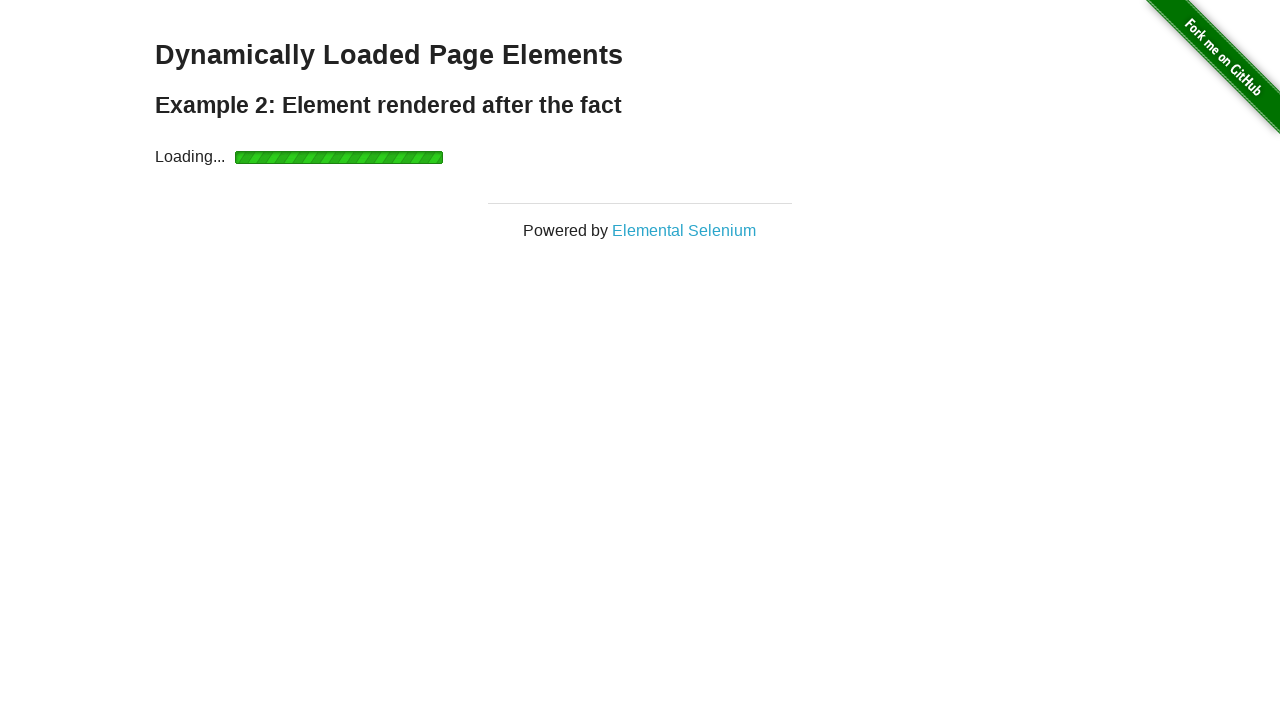

Finish element appeared after loading
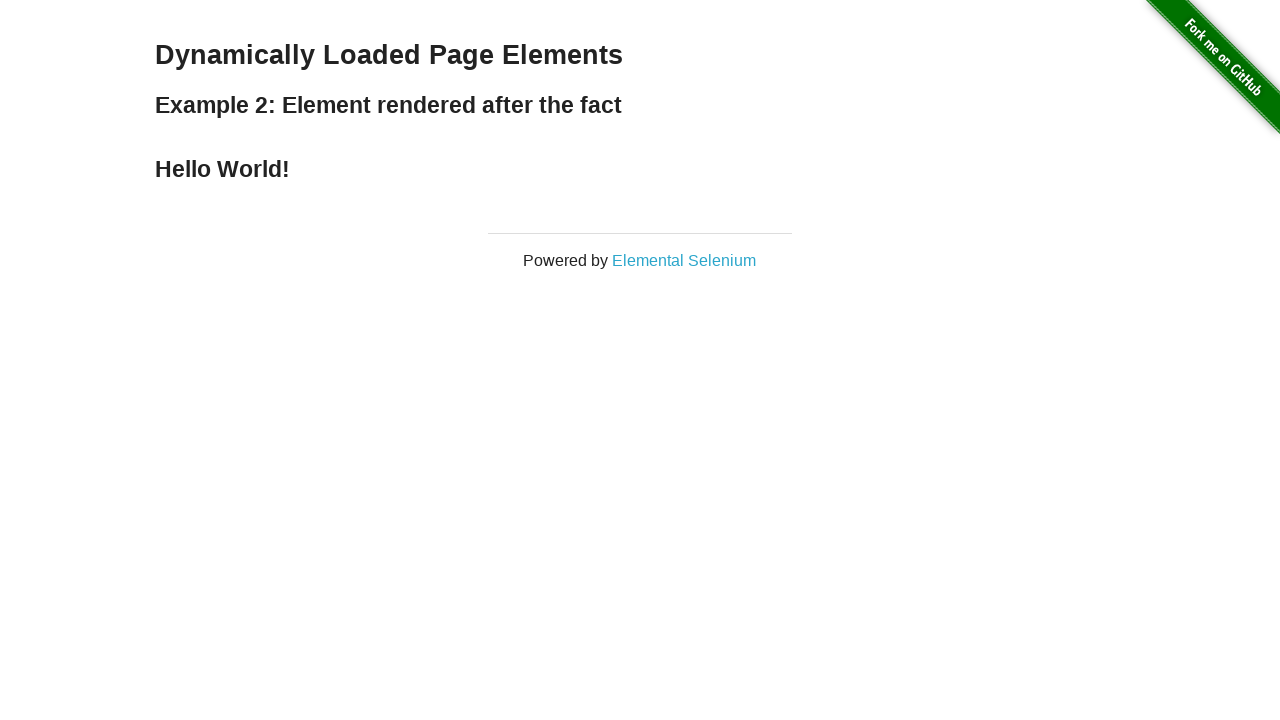

Verified finish element text is 'Hello World!'
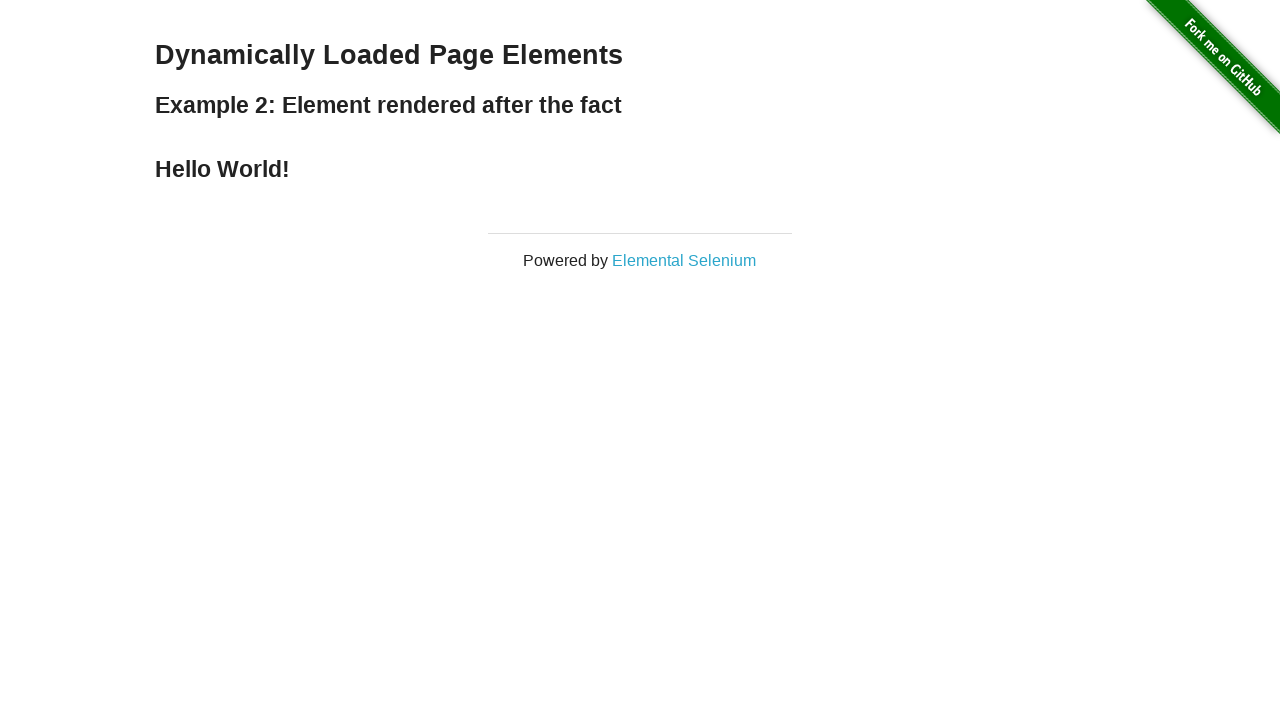

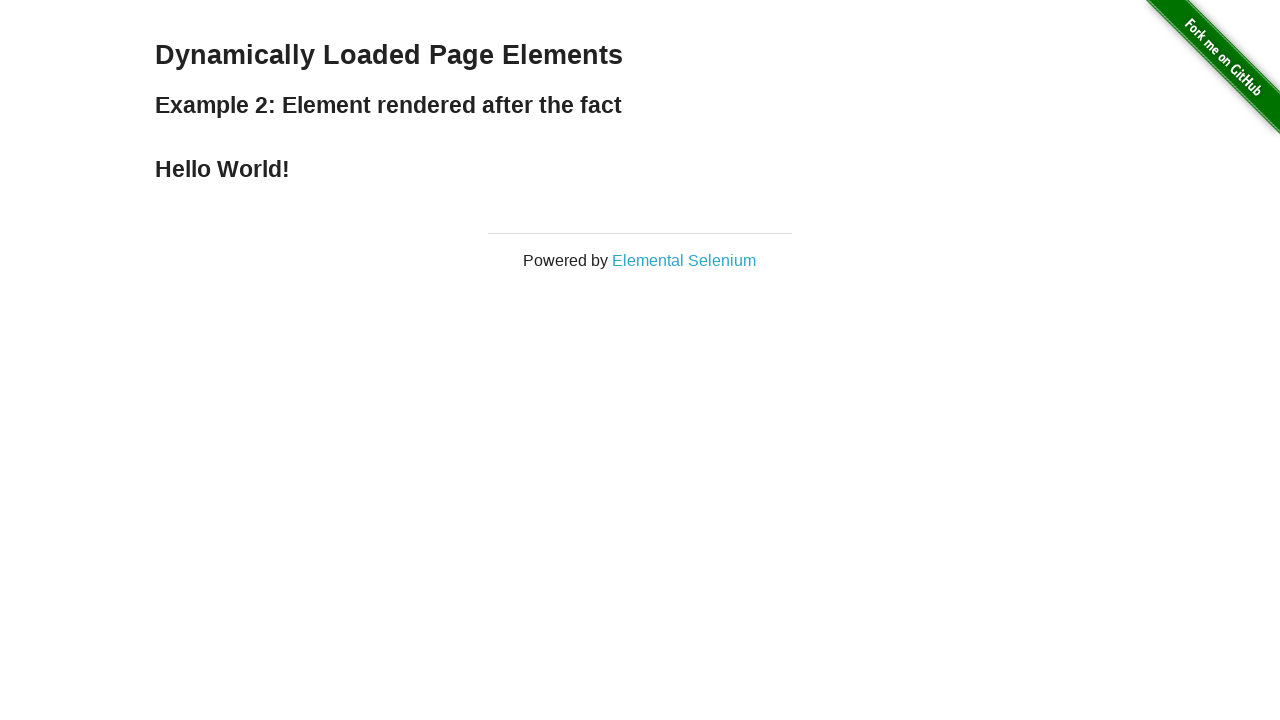